Tests radio button functionality by clicking the "Hockey" radio button and verifying it becomes selected.

Starting URL: https://practice.cydeo.com/radio_buttons

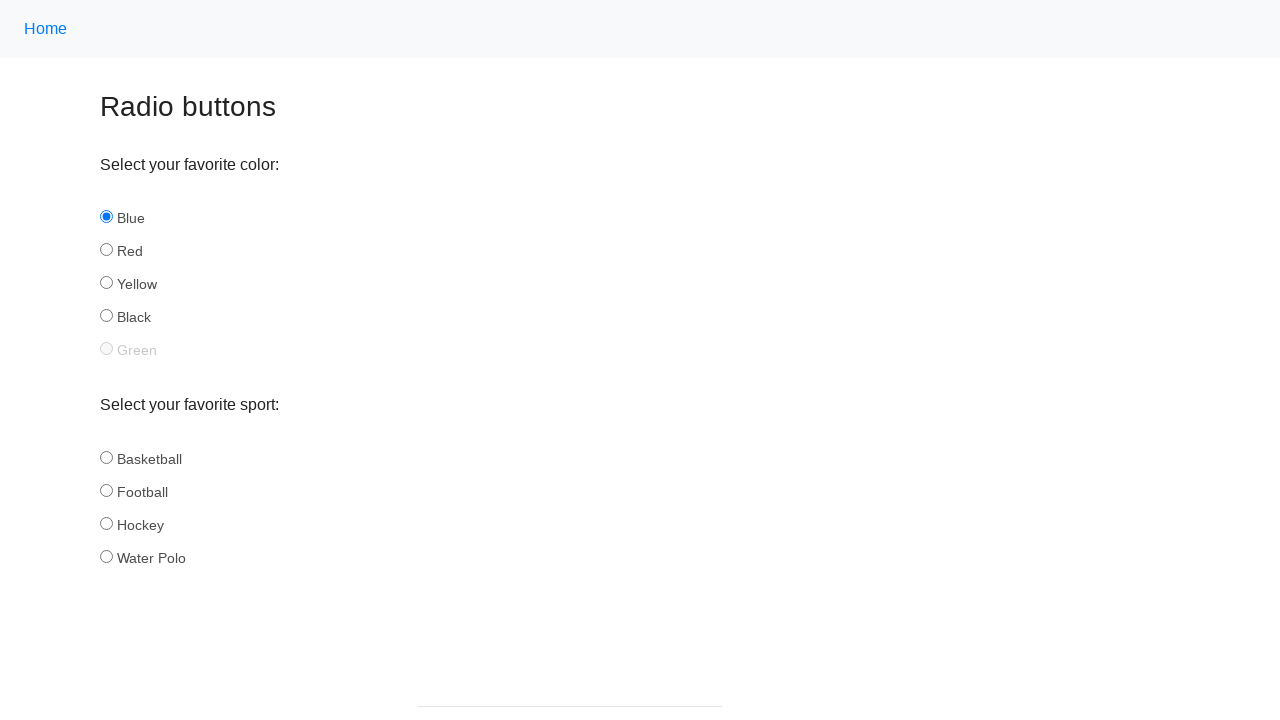

Located the Hockey radio button element
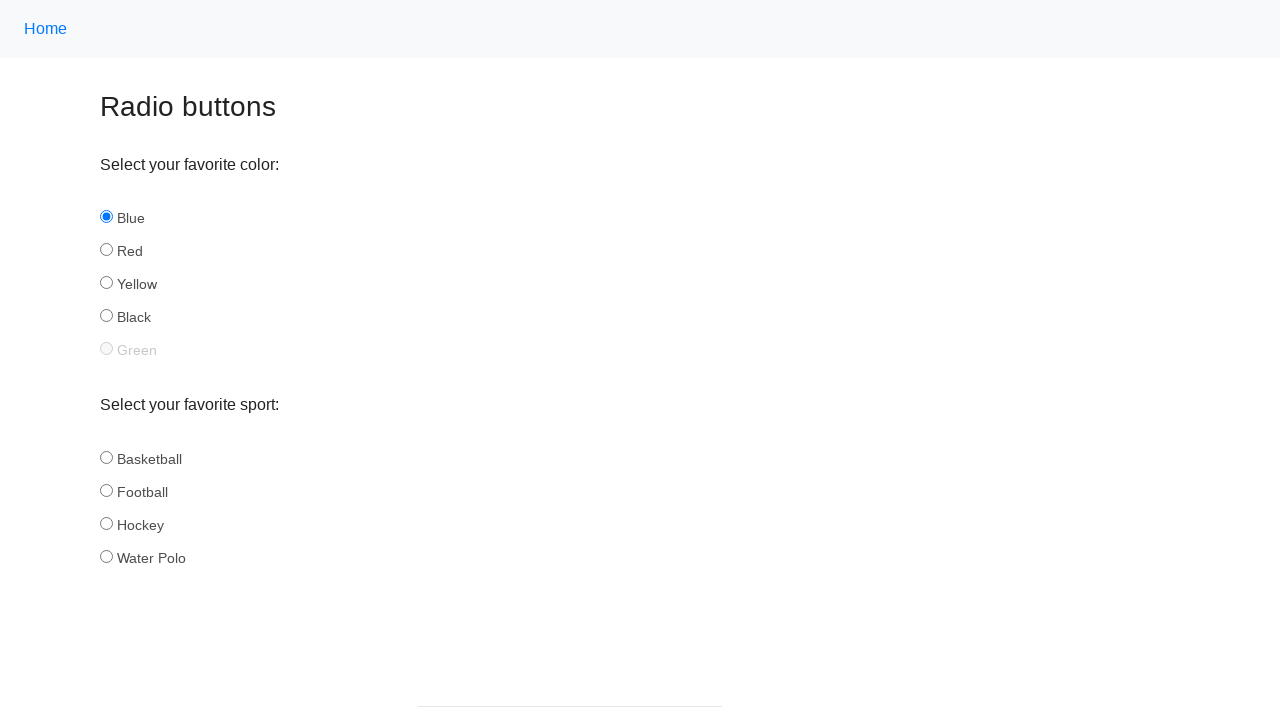

Clicked the Hockey radio button at (106, 523) on input#hockey
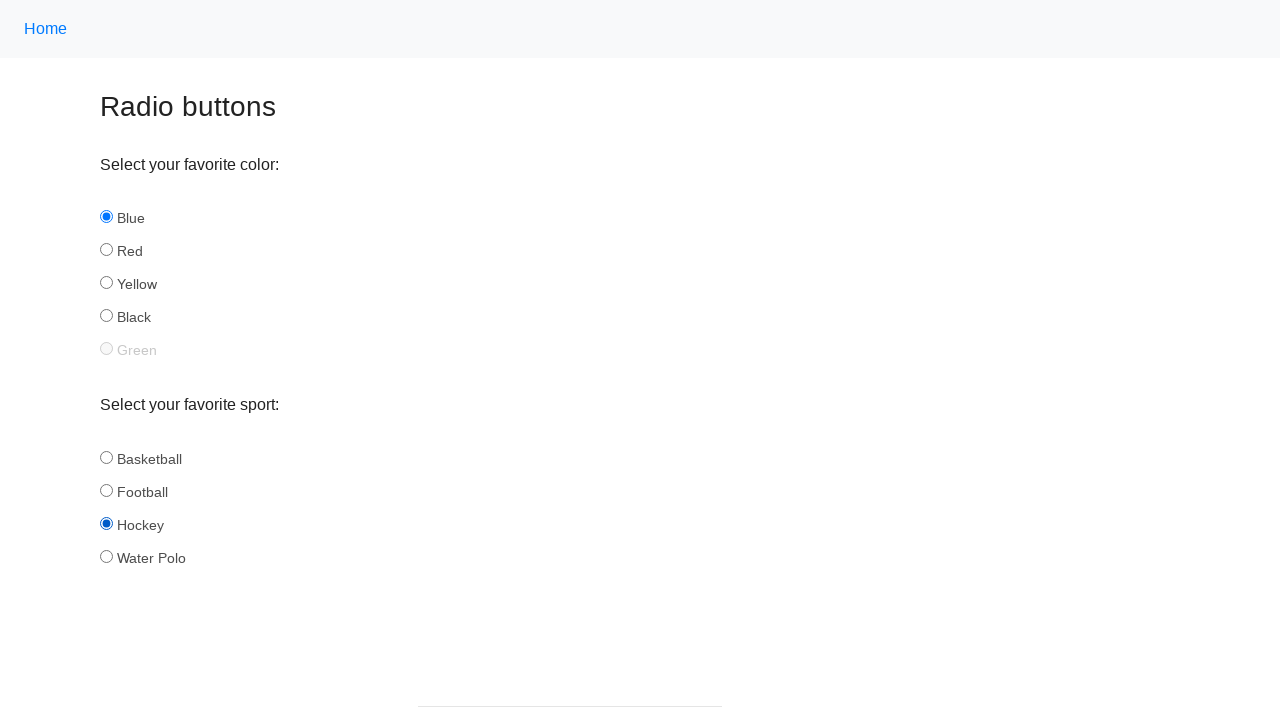

Verified that the Hockey radio button is selected
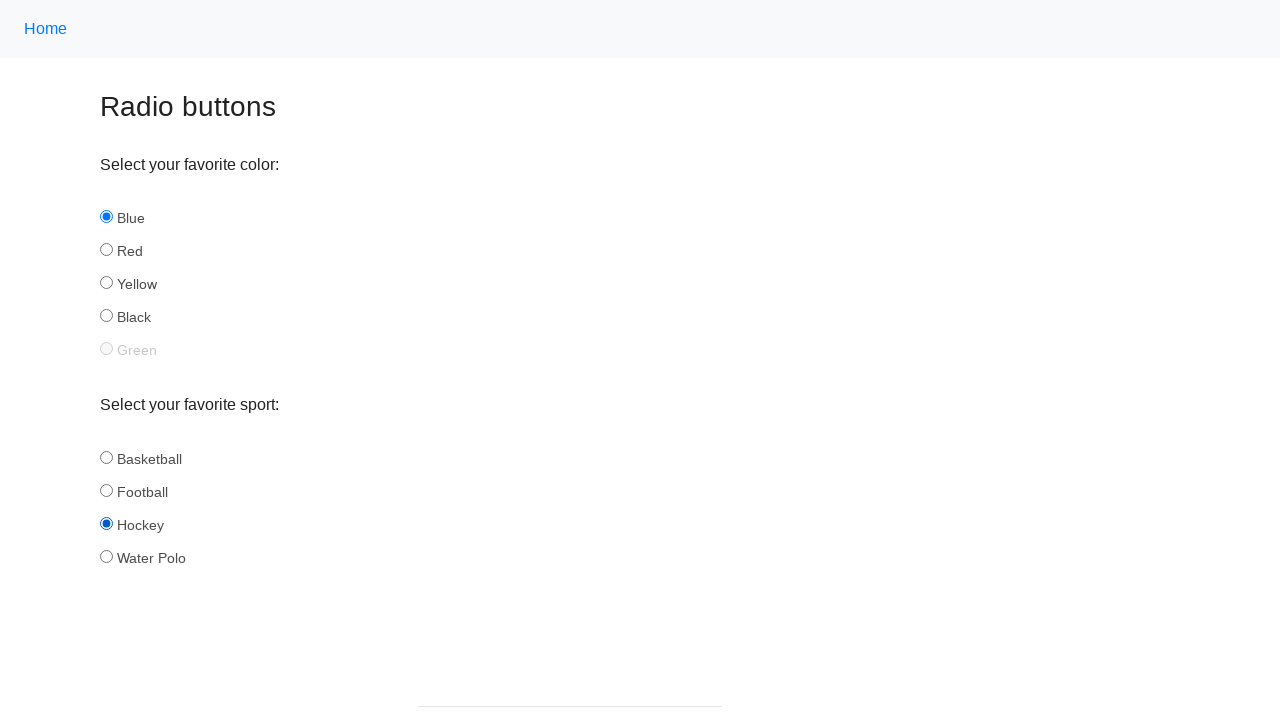

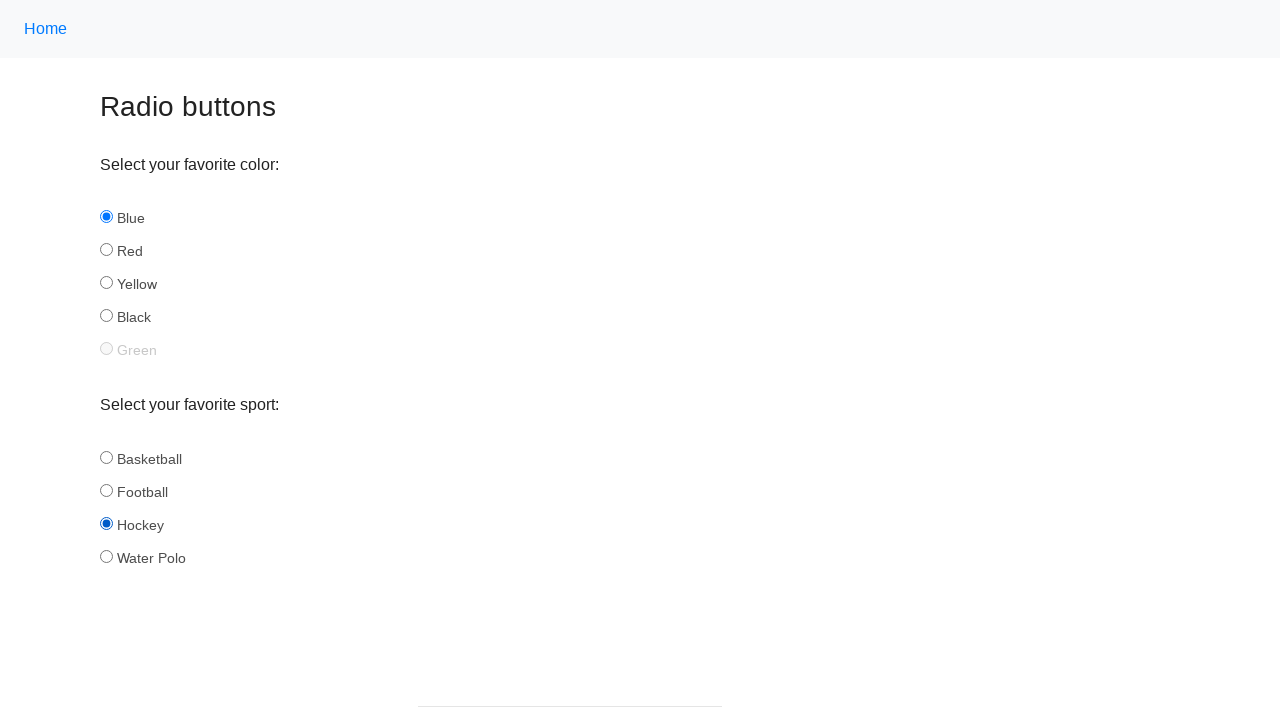